Tests nested iframe handling by navigating through parent and child frames and extracting text from each frame

Starting URL: https://rohitsinghhpr.github.io/qa-testing-3.0/qatesting-3.0.html

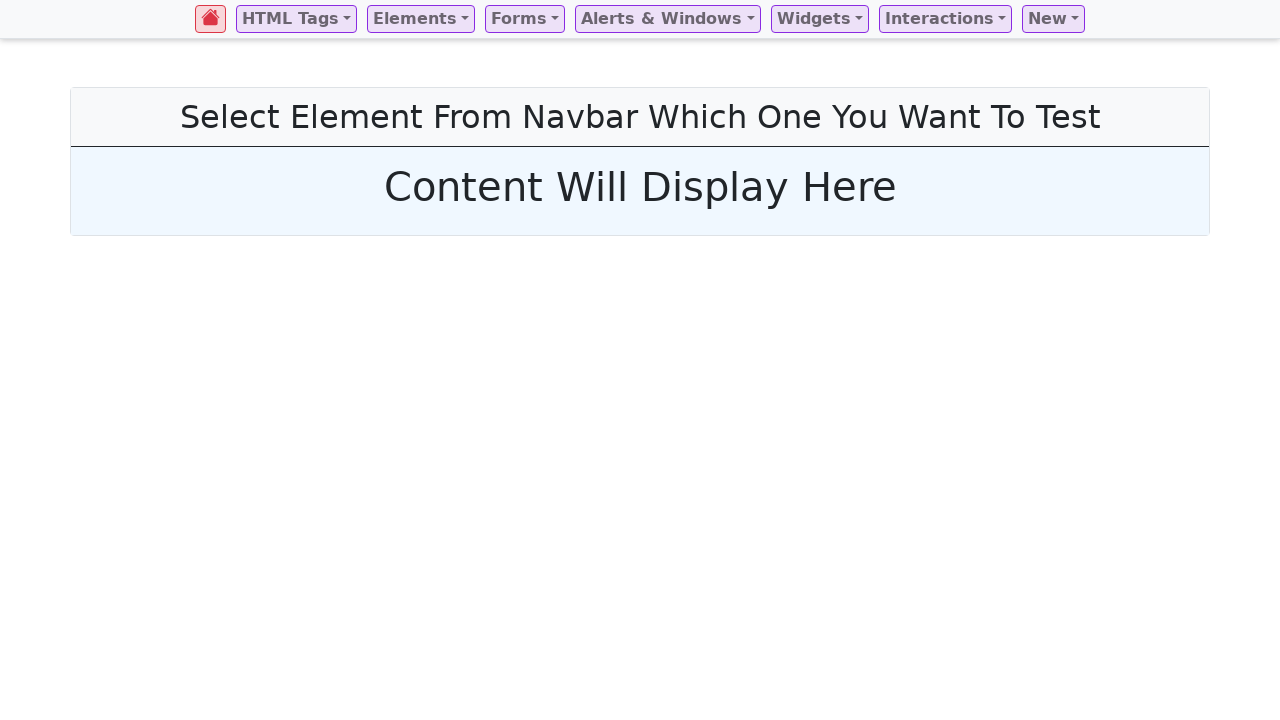

Clicked on alerts & windows menu at (668, 19) on //*[@id="alerts & windows"]
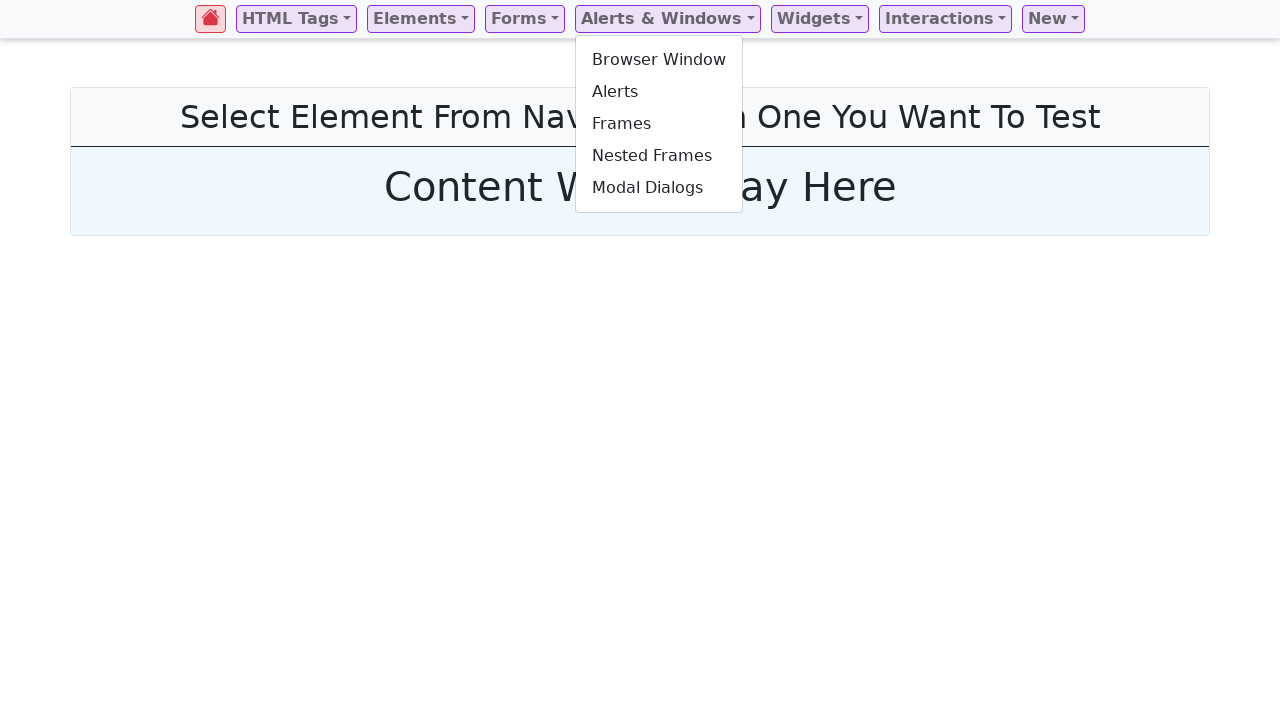

Clicked on nested frames option at (659, 156) on //*[@id="nested_frames"]
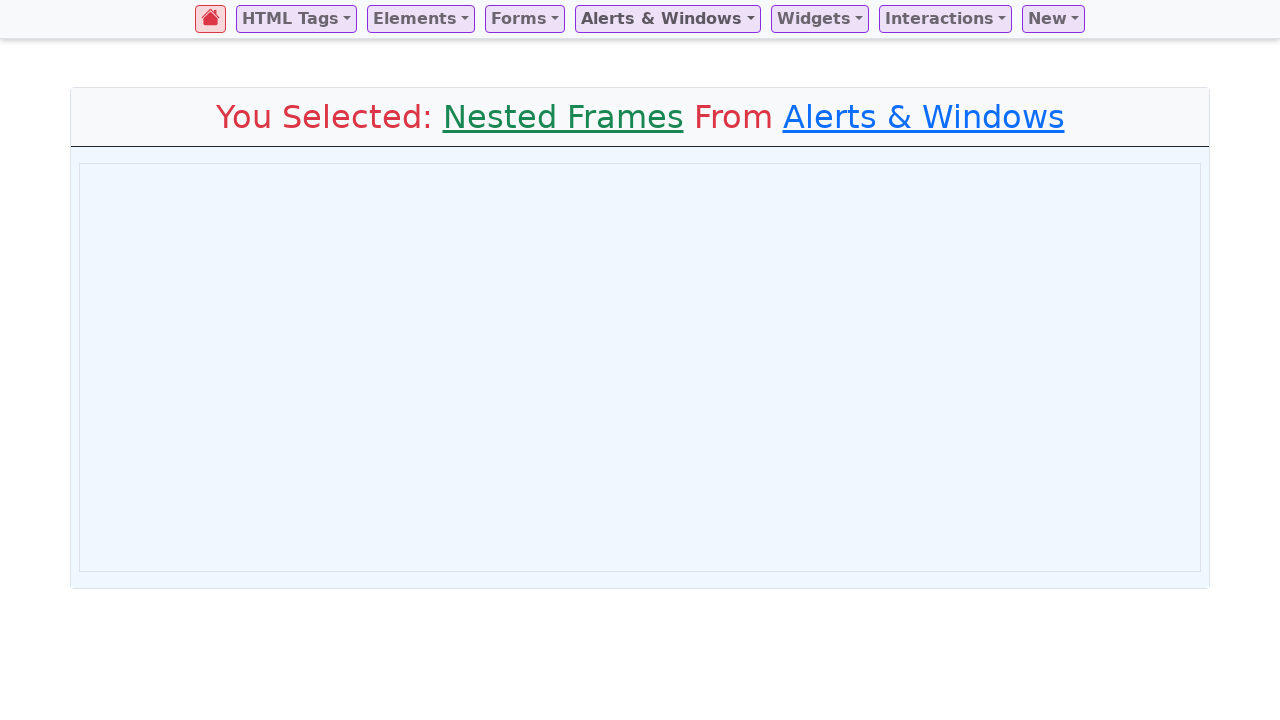

Located parent frame
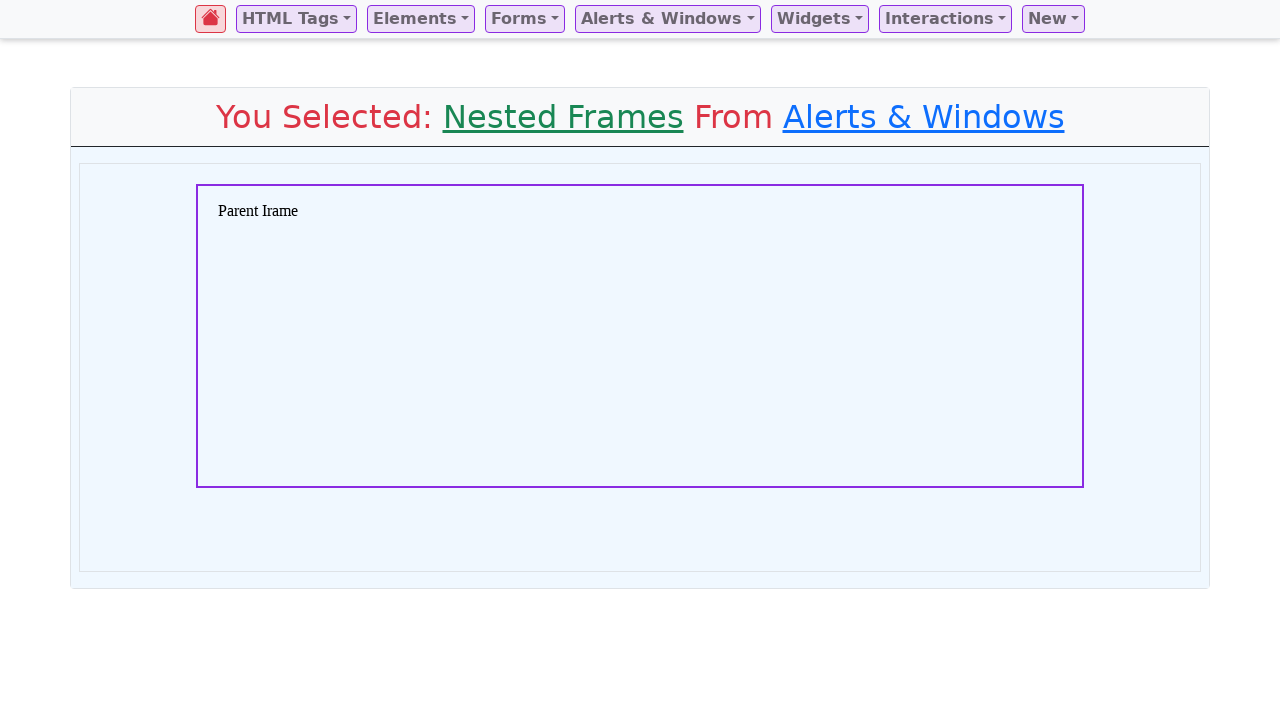

Extracted text from parent frame: Parent Irame
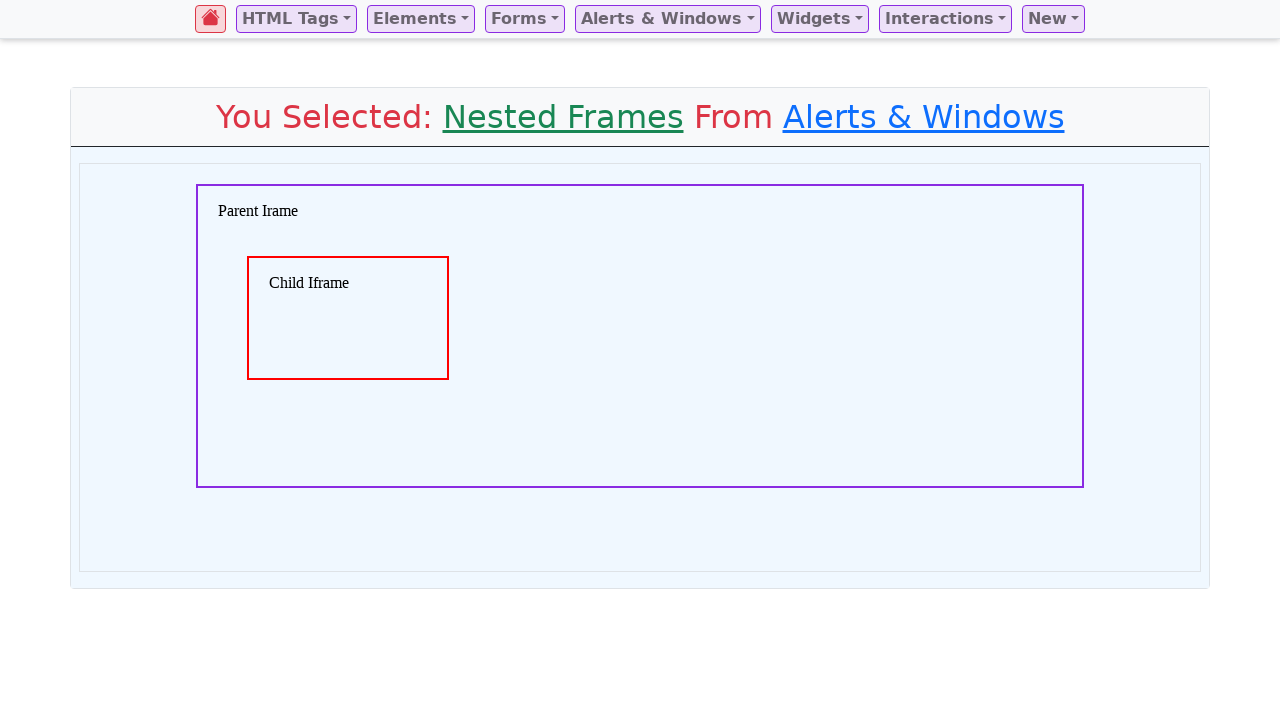

Located child frame within parent frame
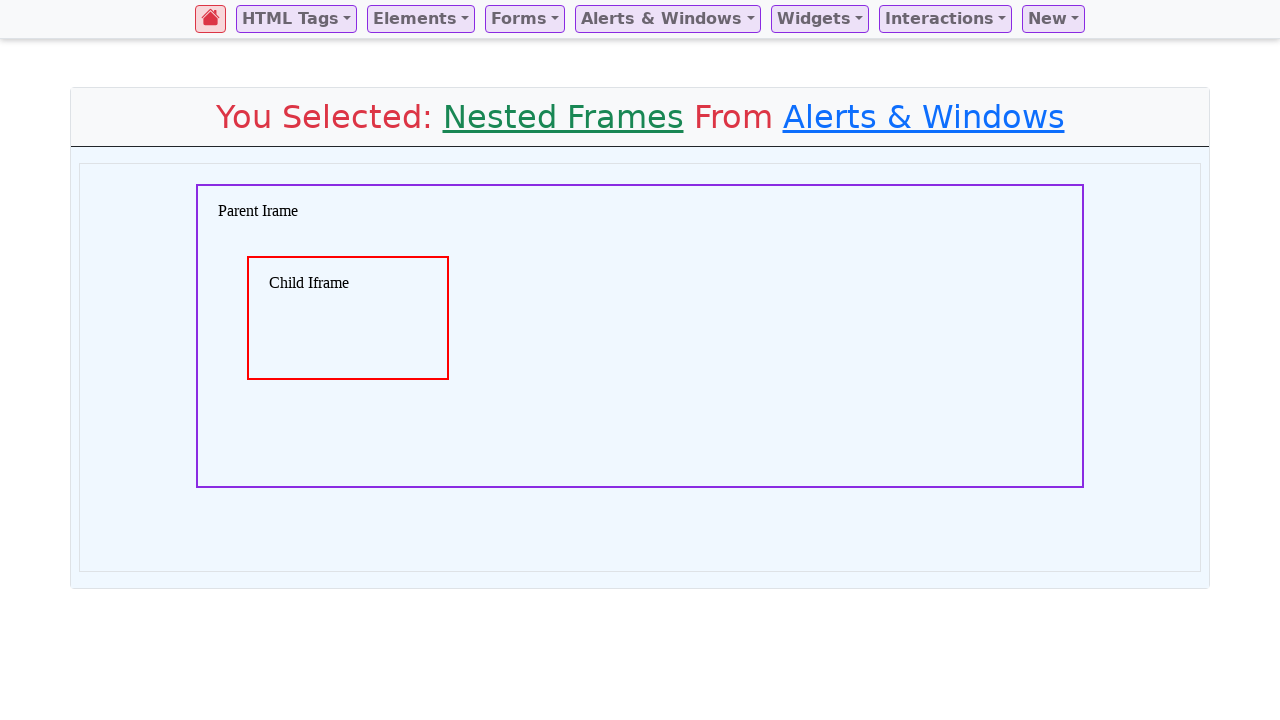

Extracted text from child frame: Child Iframe
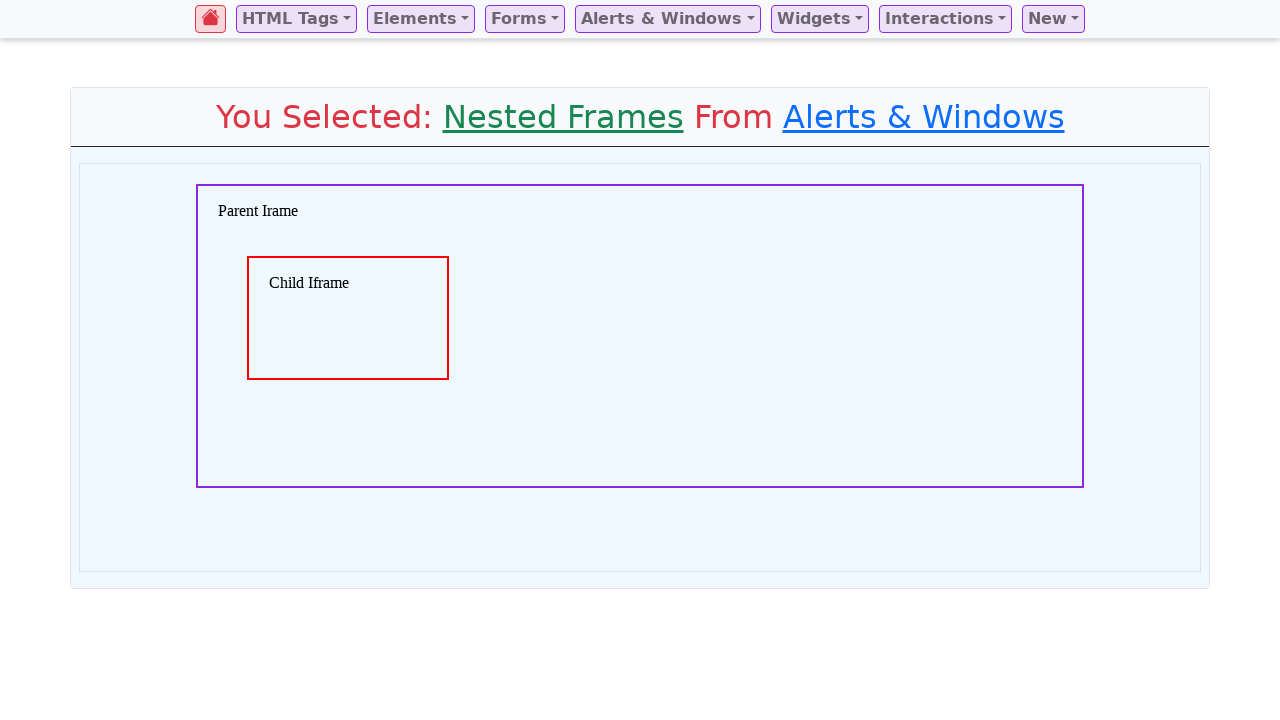

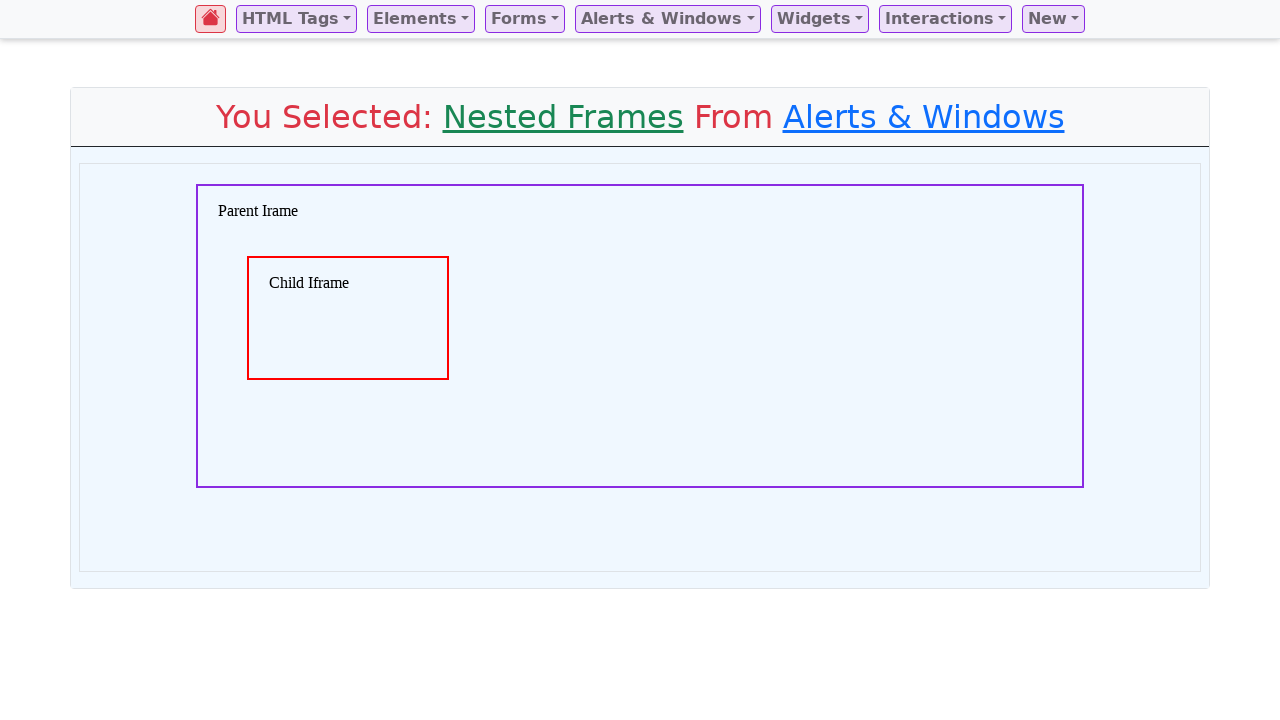